Tests sign-up form validation by entering special characters in first name field and verifying error message

Starting URL: https://www.sharelane.com/cgi-bin/register.py

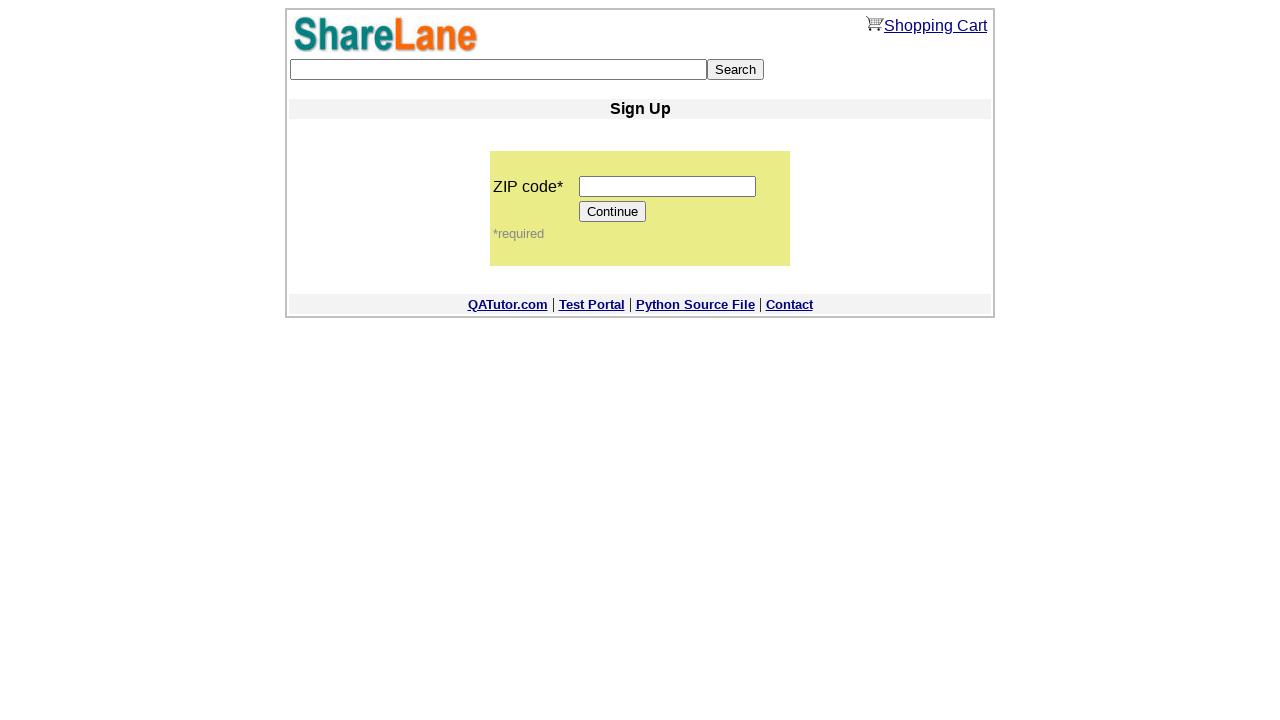

Filled zip code field with '12345' on input[name='zip_code']
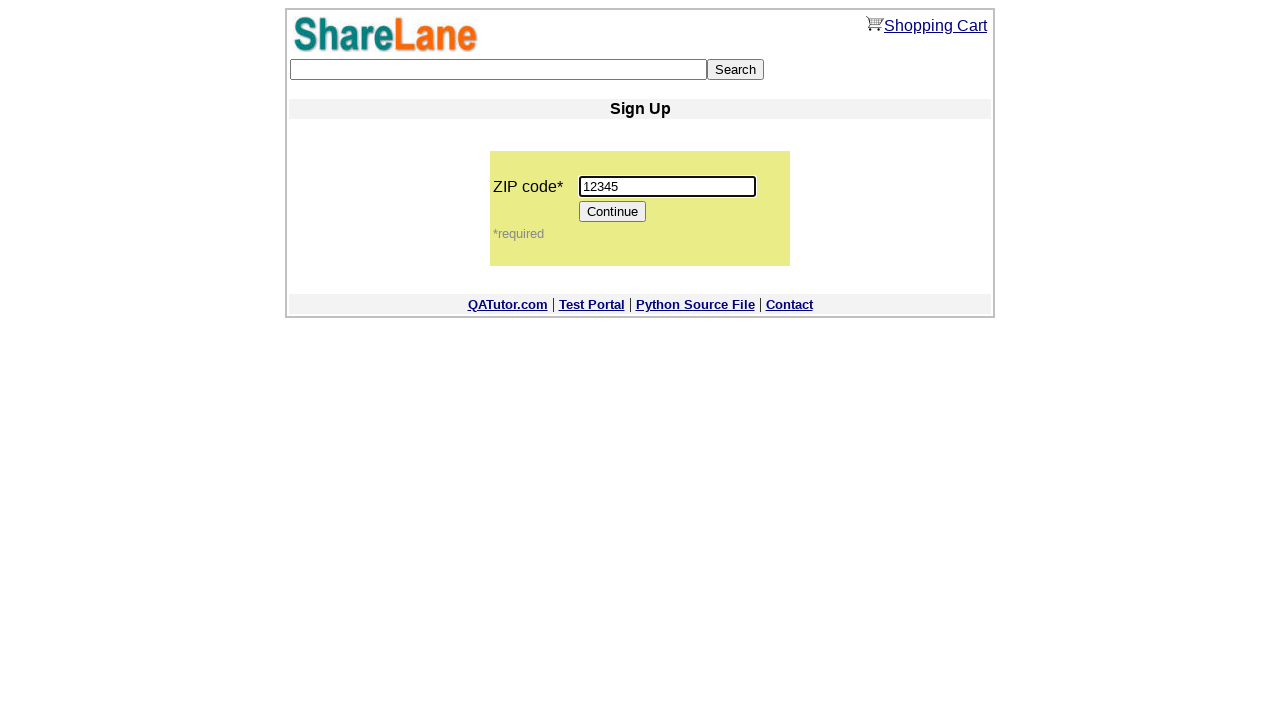

Clicked Continue button to proceed to registration form at (613, 212) on input[value='Continue']
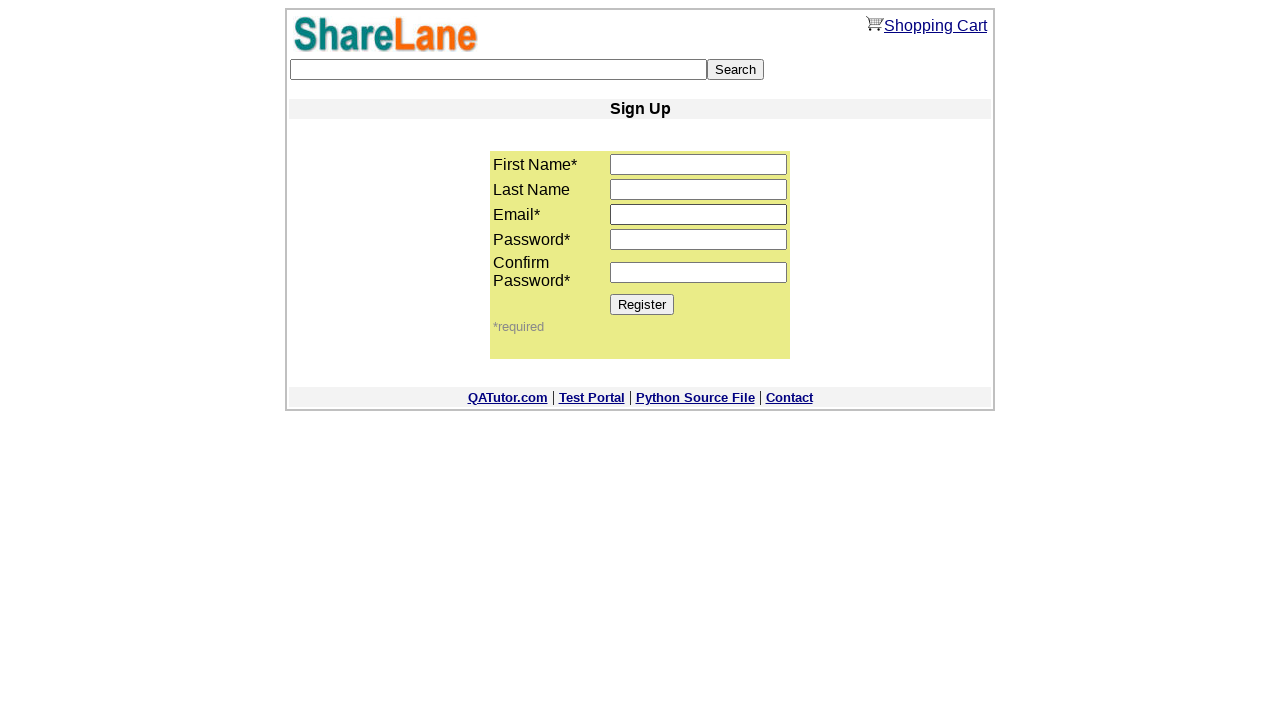

Filled first name field with special characters '!@#$%^&*' on input[name='first_name']
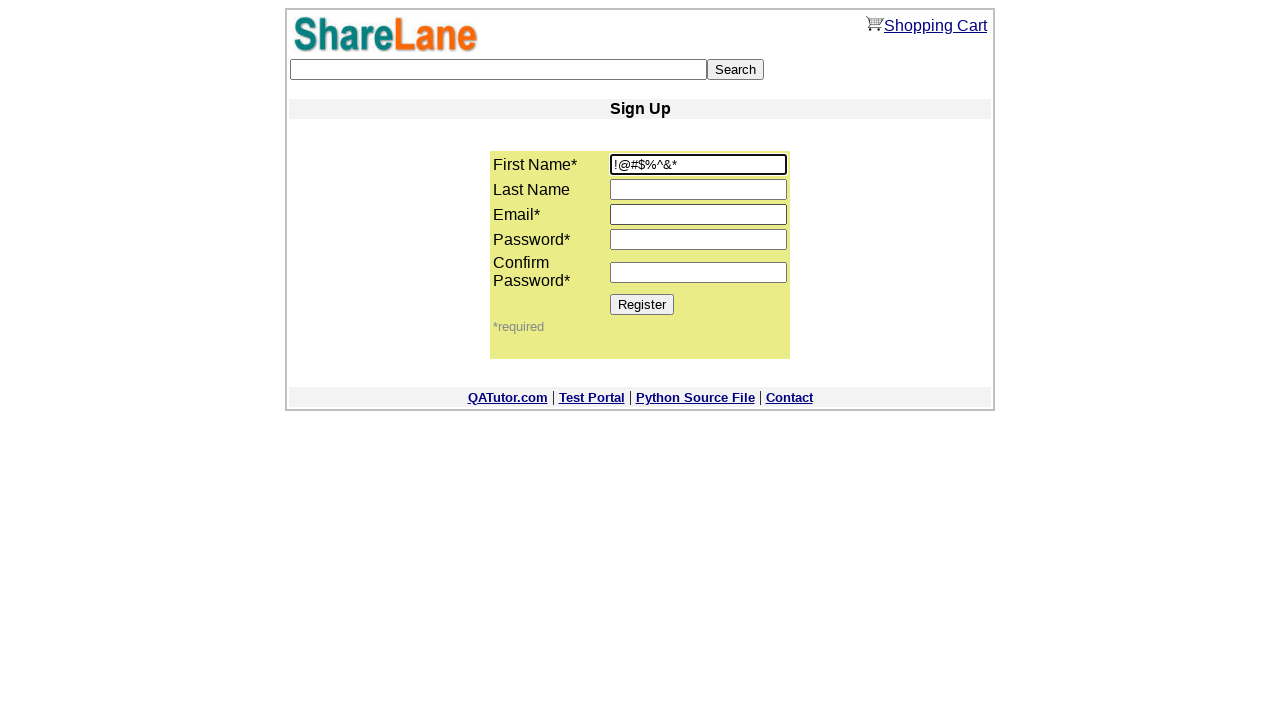

Filled last name field with 'Robinson' on input[name='last_name']
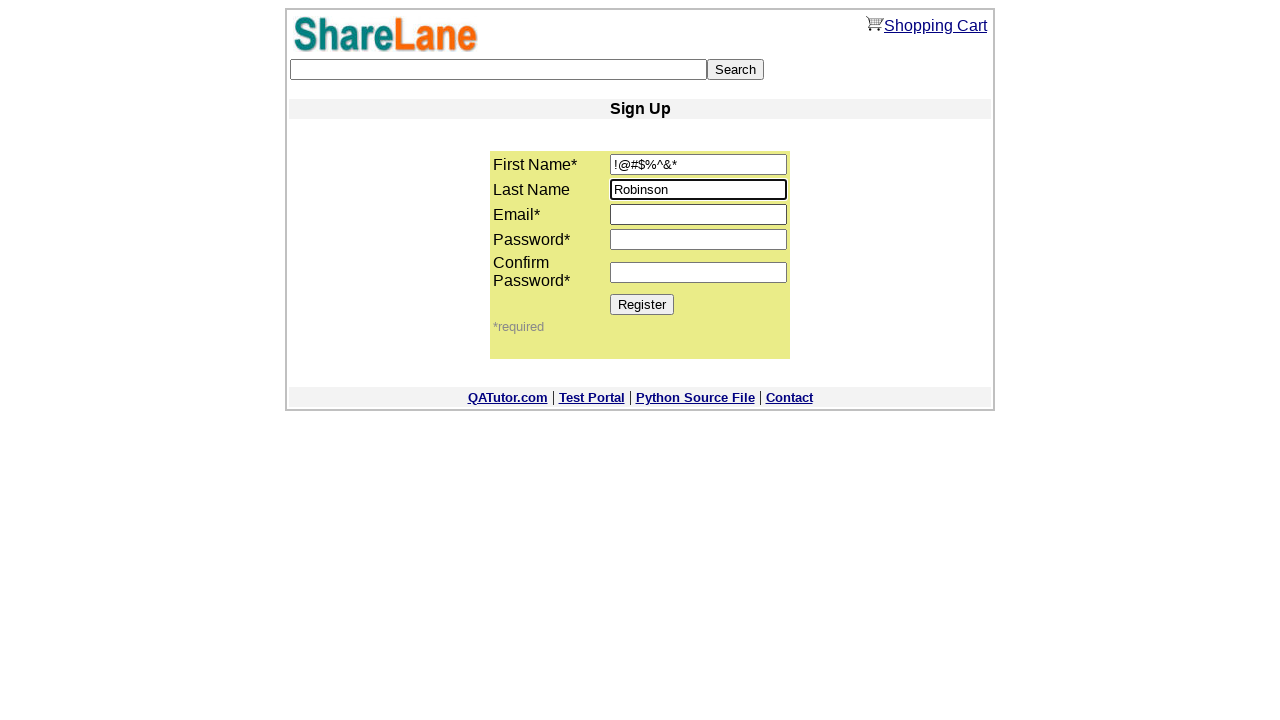

Filled email field with 'test.rob@testmail.com' on input[name='email']
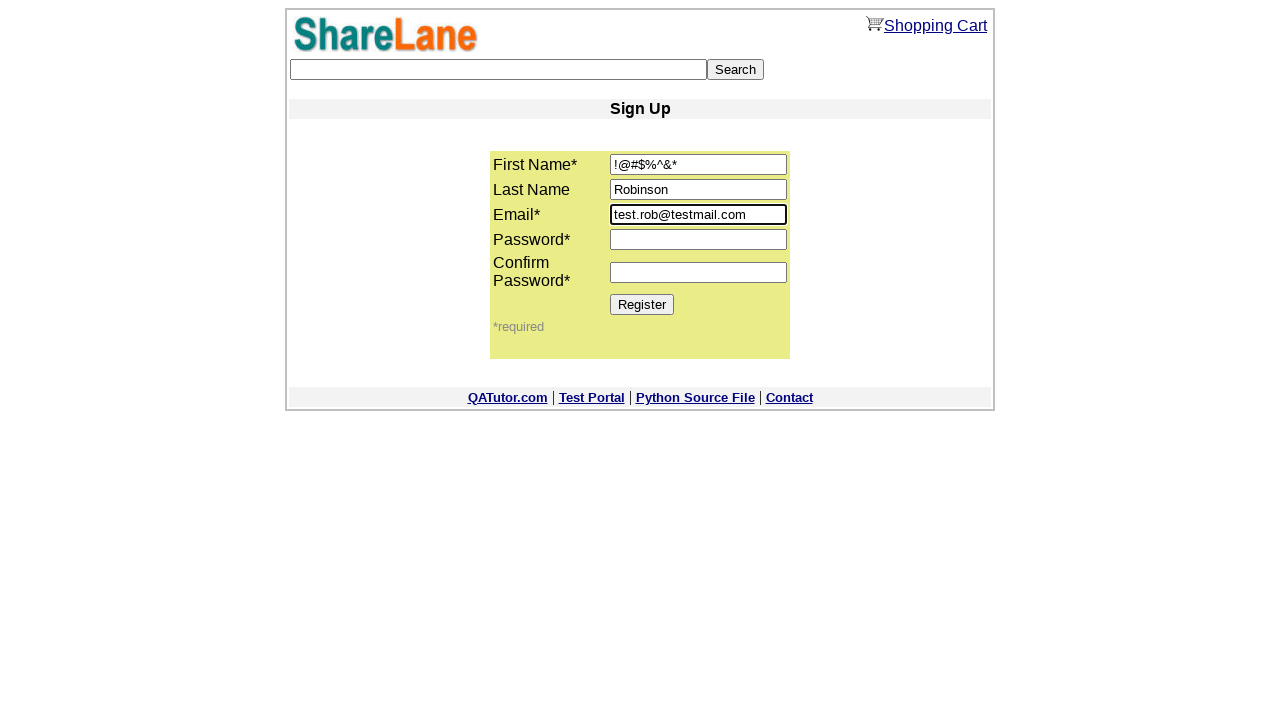

Filled password field with 'GoodPass444' on input[name='password1']
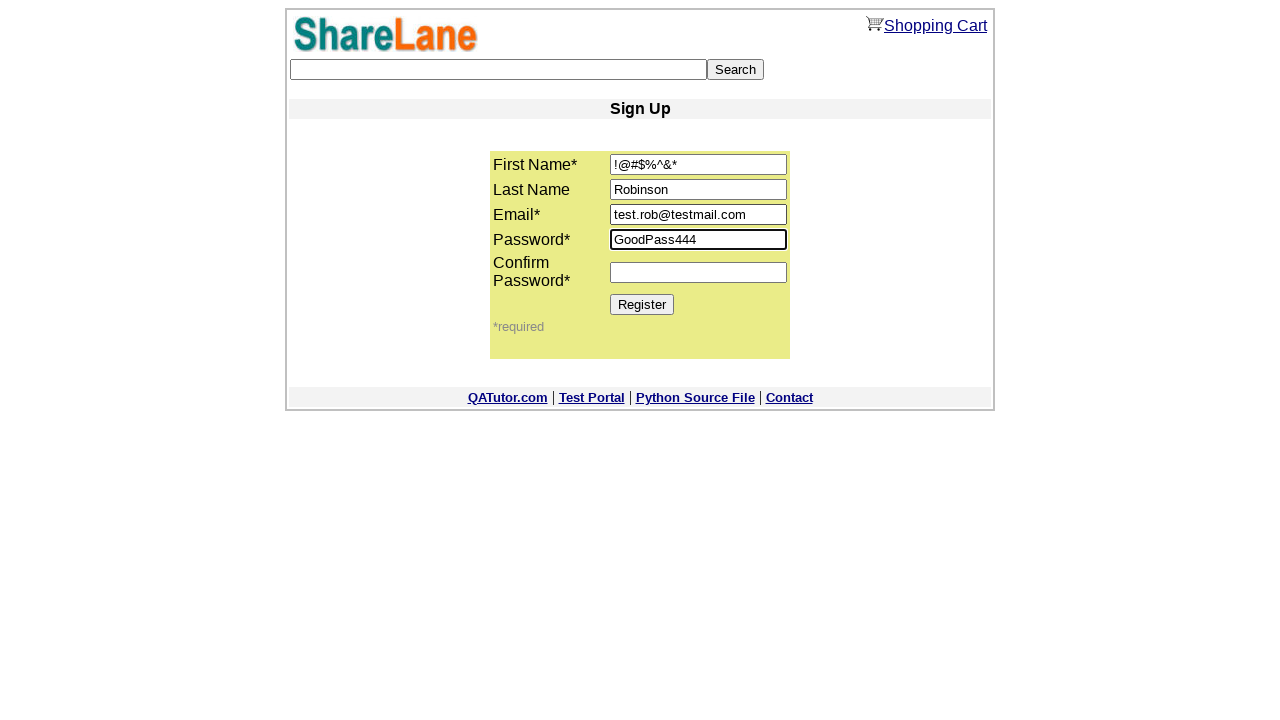

Filled password confirmation field with 'GoodPass444' on input[name='password2']
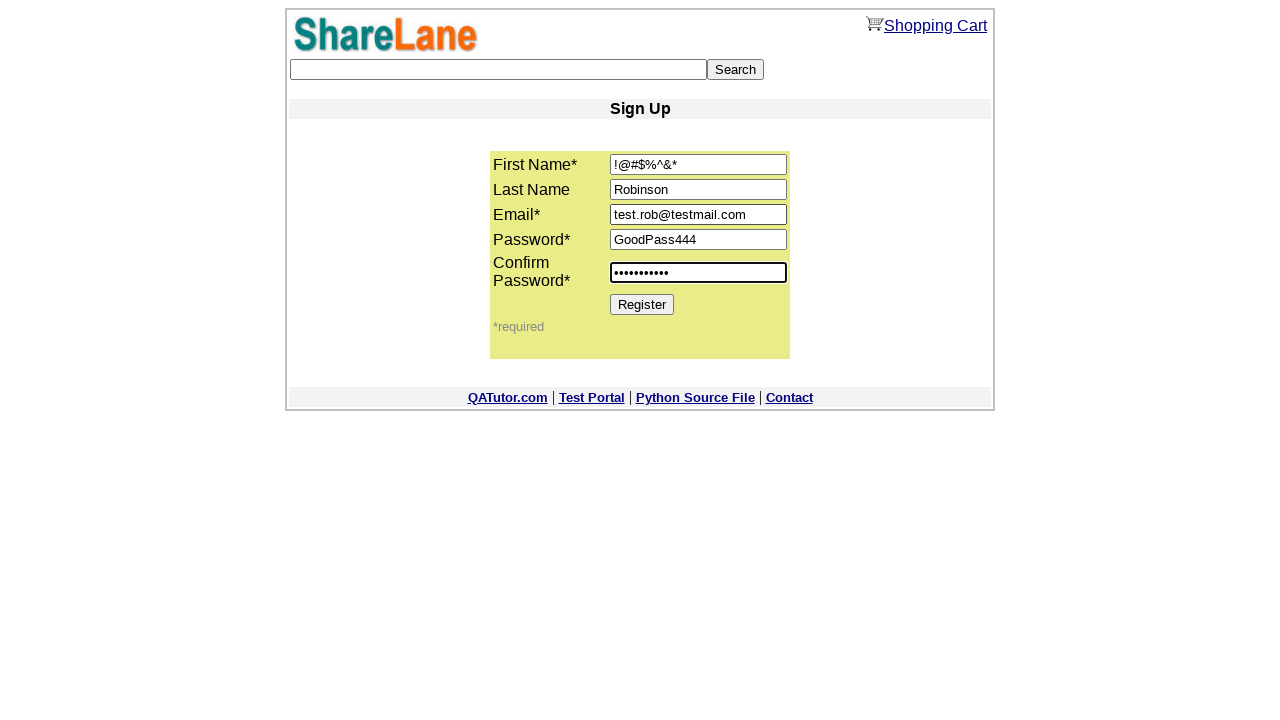

Clicked Register button to submit form with invalid first name at (642, 304) on input[value='Register']
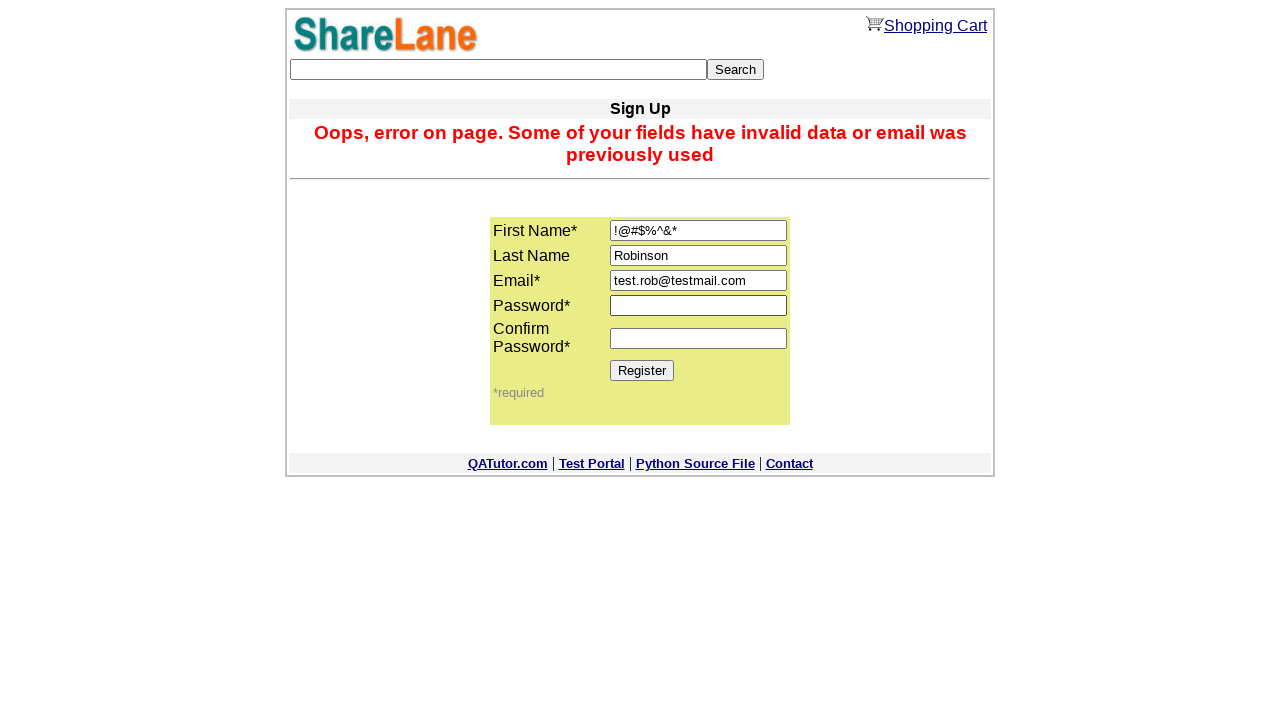

Error message displayed confirming first name validation failure
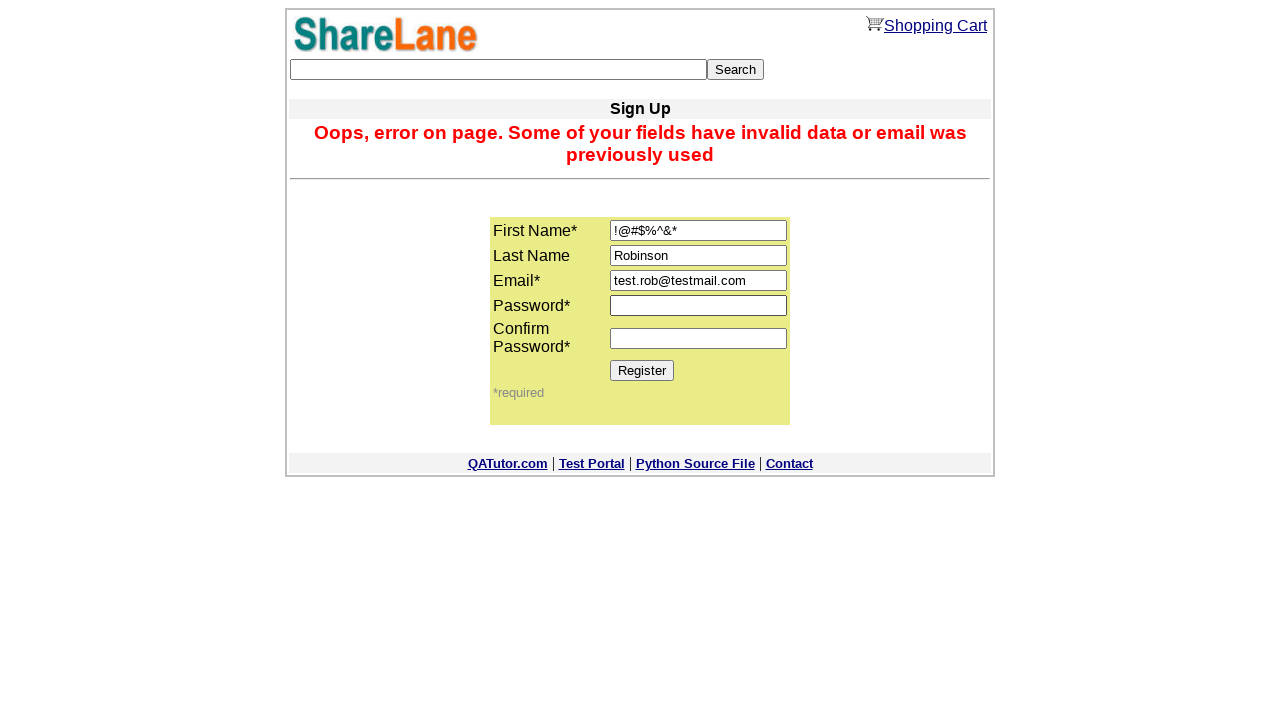

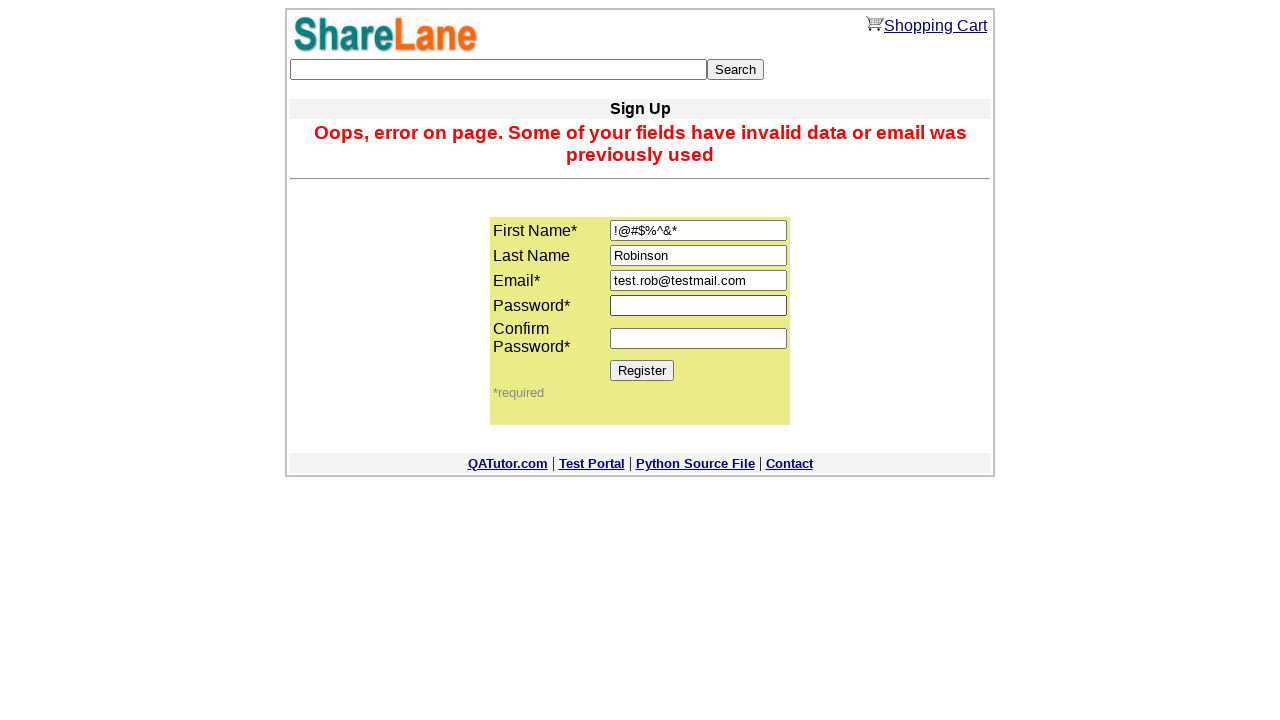